Navigates to JPL Space images page and clicks the full image button to view the featured Mars image

Starting URL: https://data-class-jpl-space.s3.amazonaws.com/JPL_Space/index.html

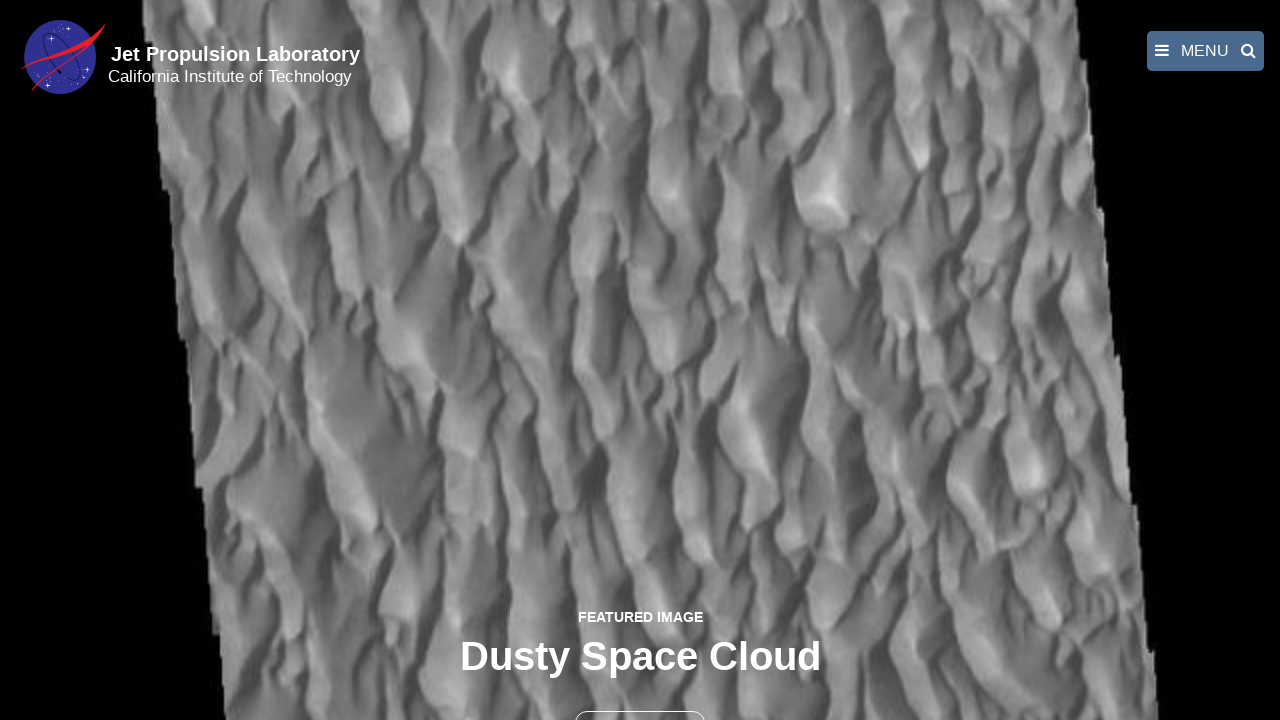

Navigated to JPL Space images page
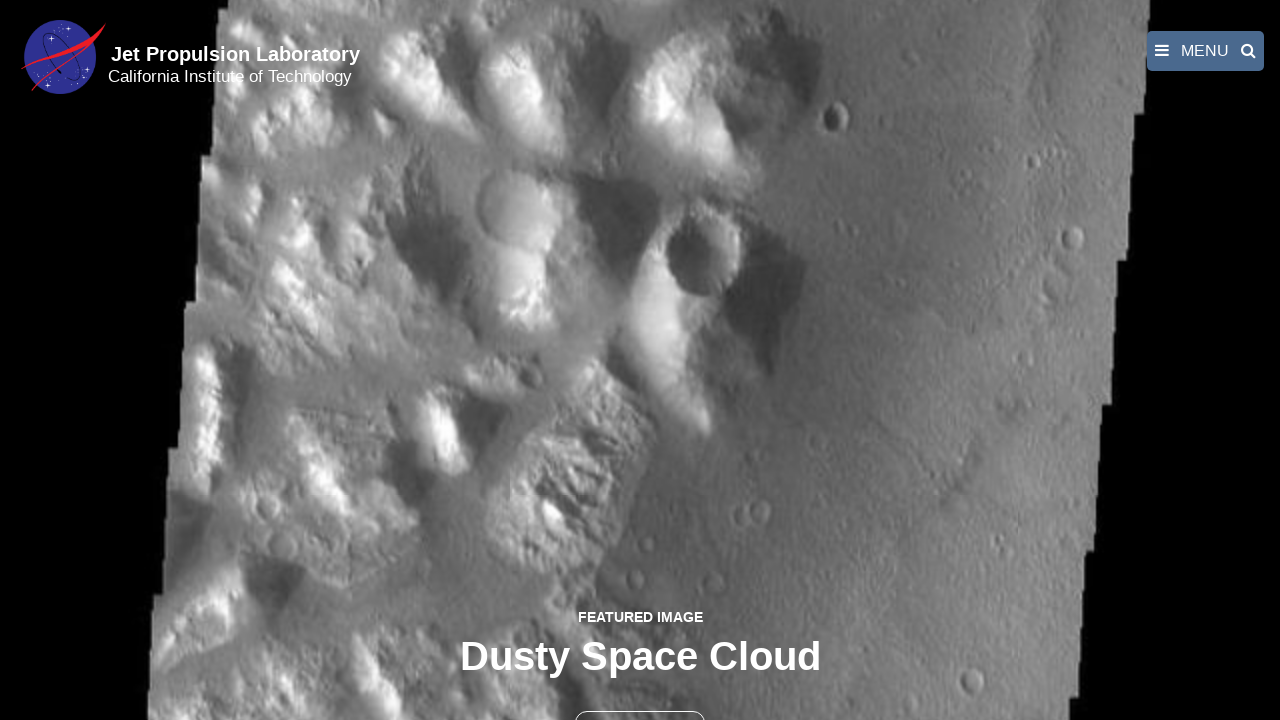

Clicked the full image button to view featured Mars image at (640, 699) on button >> nth=1
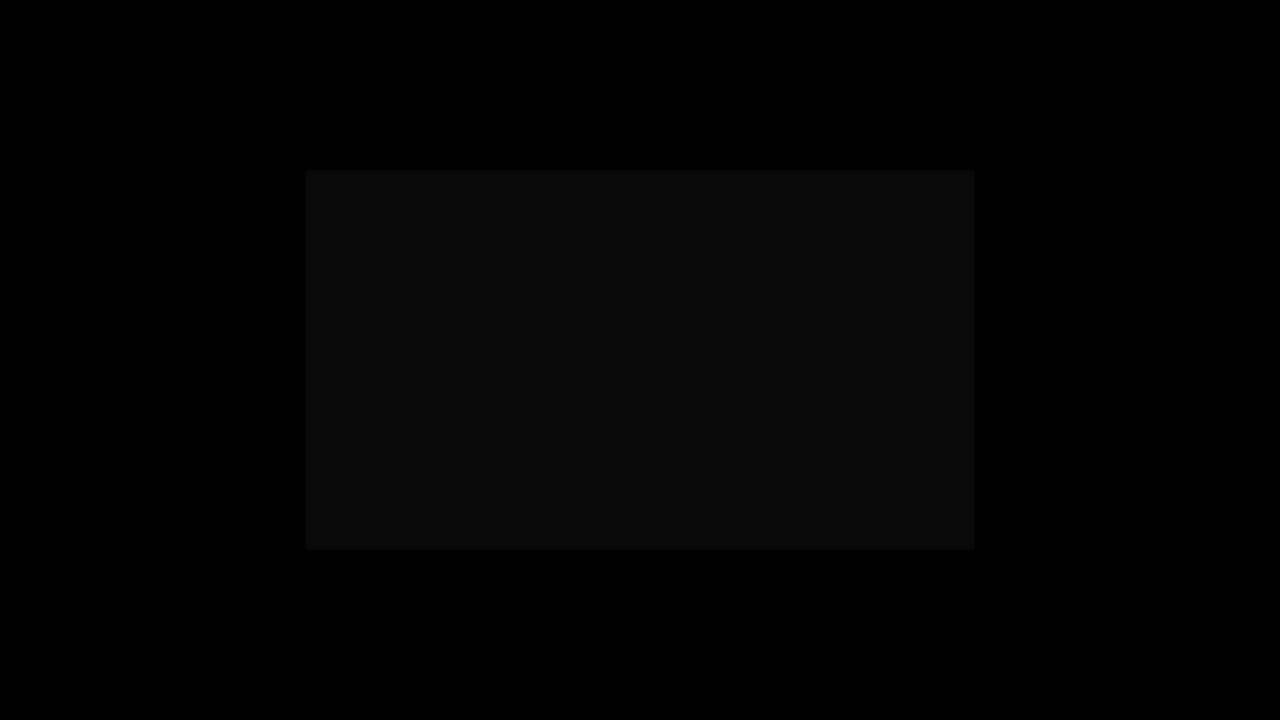

Full-size image loaded in lightbox
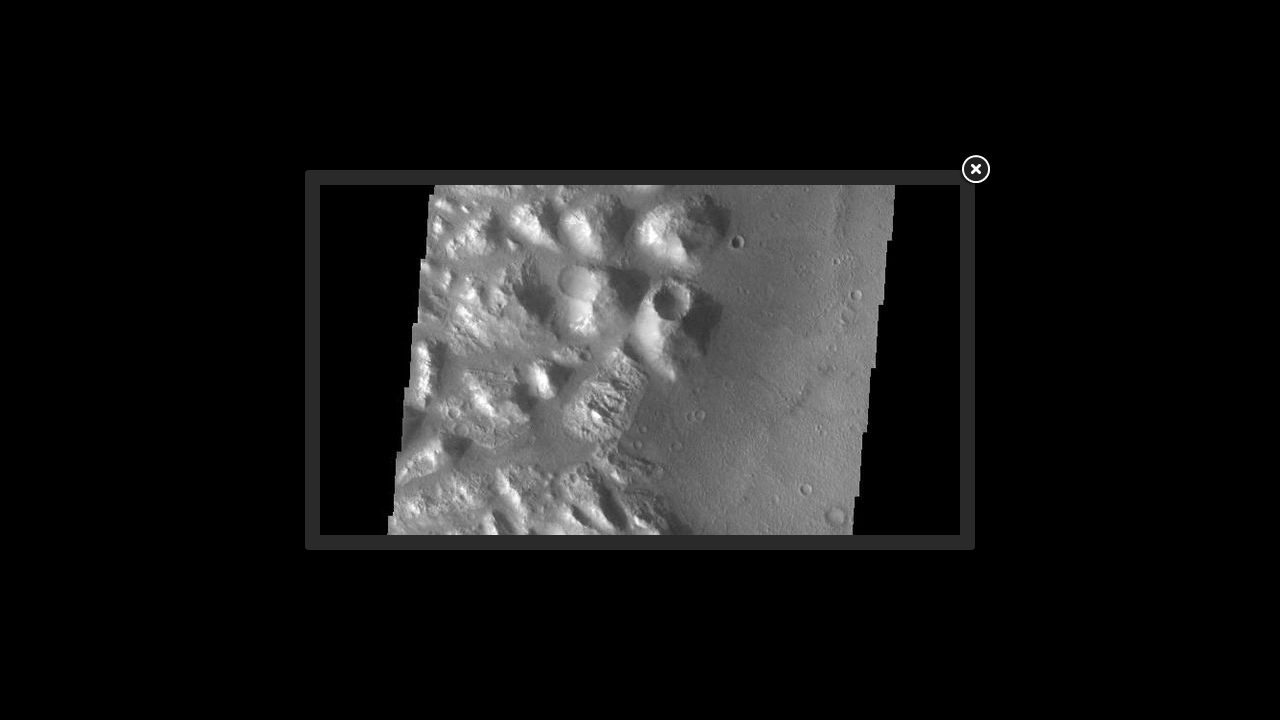

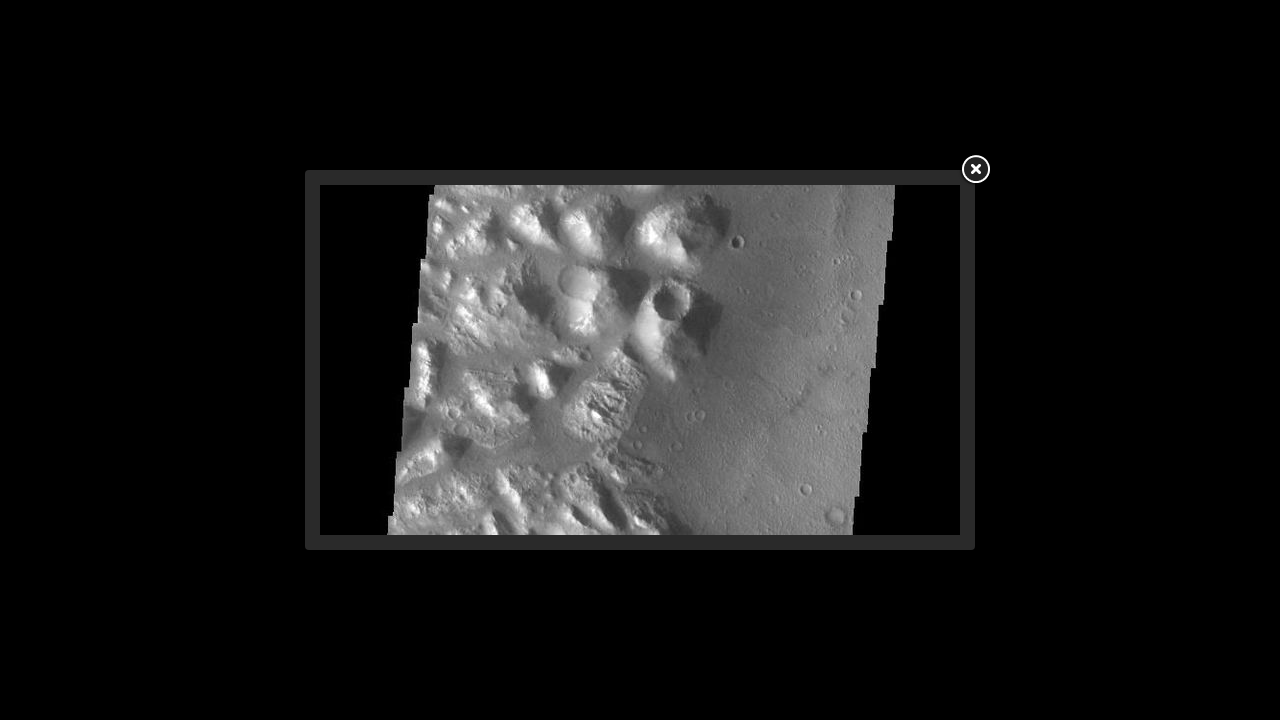